Tests conditional skip logic based on page title matching expected value

Starting URL: https://portaldev.cms.gov/portal/

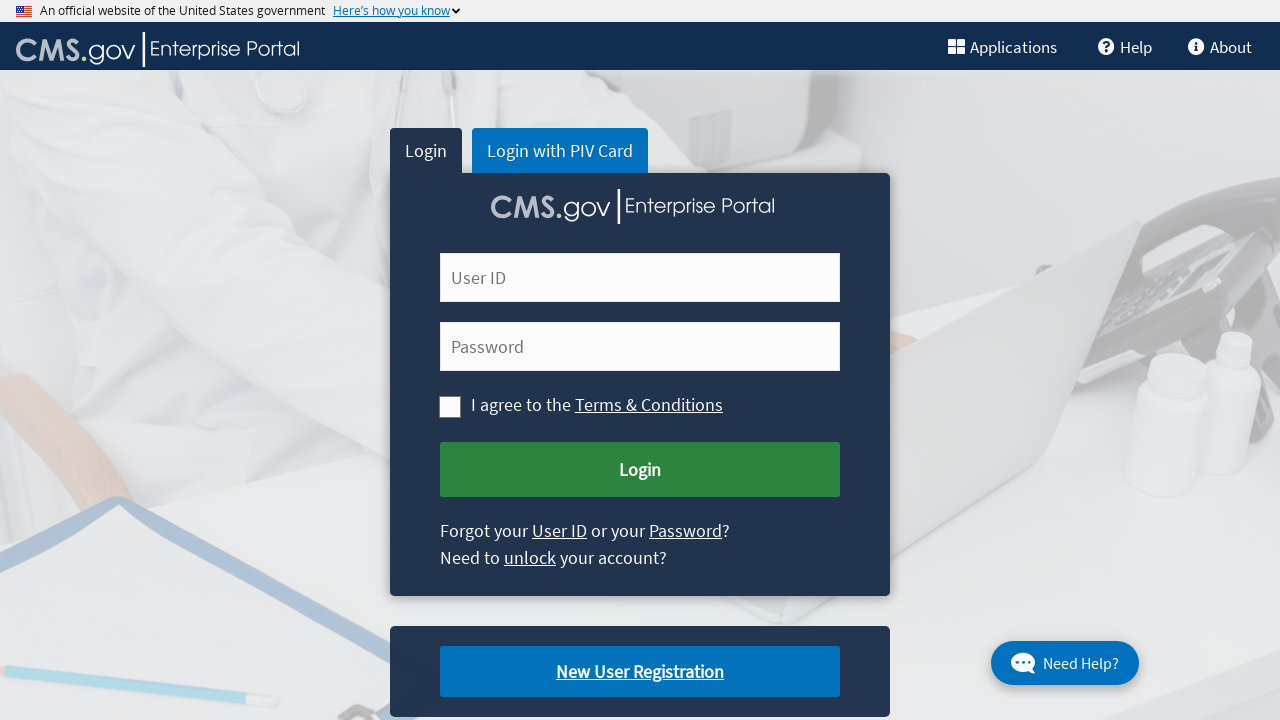

Navigated to CMS Enterprise Portal dev environment
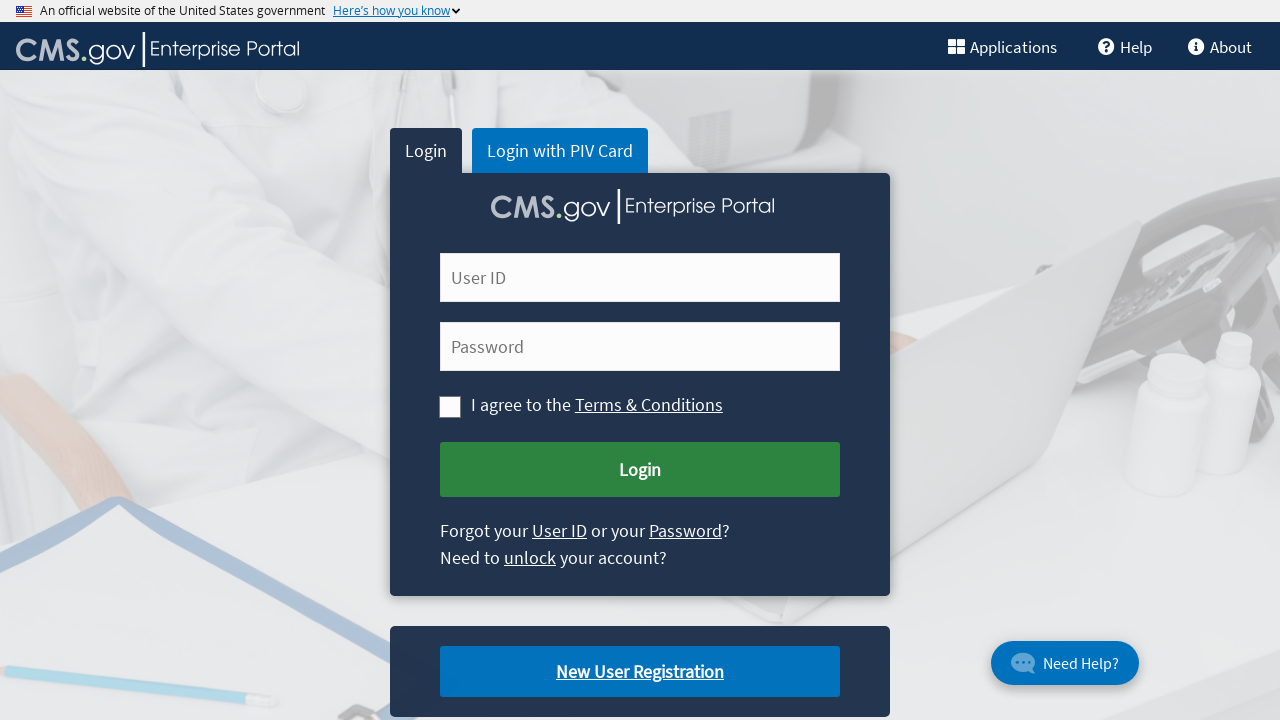

Retrieved page title: 'CMS Enterprise Portal'
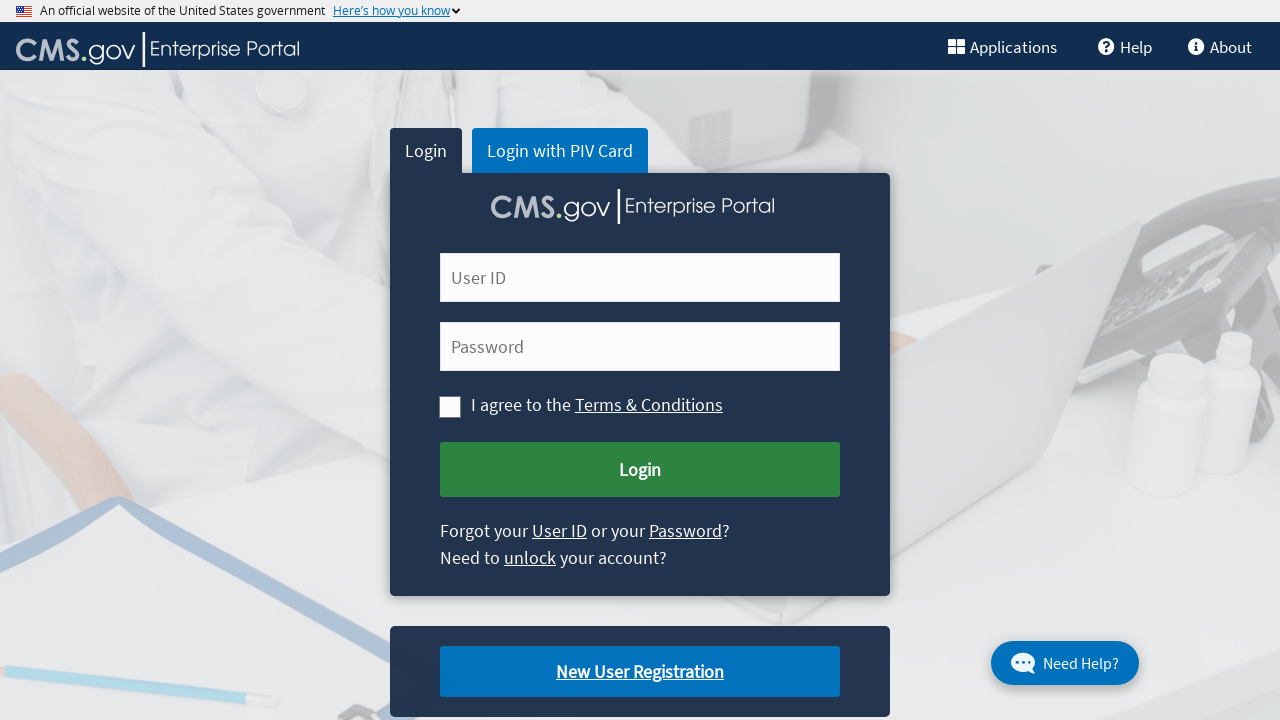

Title matches expected value, test skip condition triggered
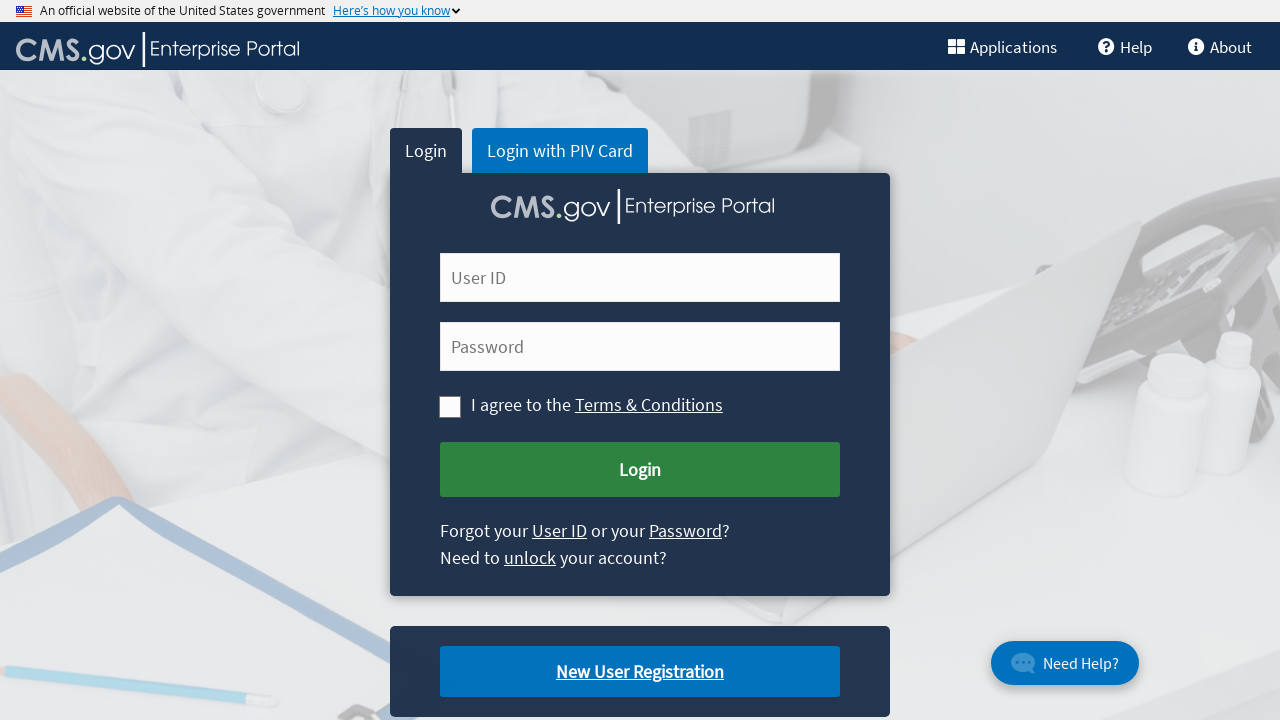

Exited conditional skip logic block
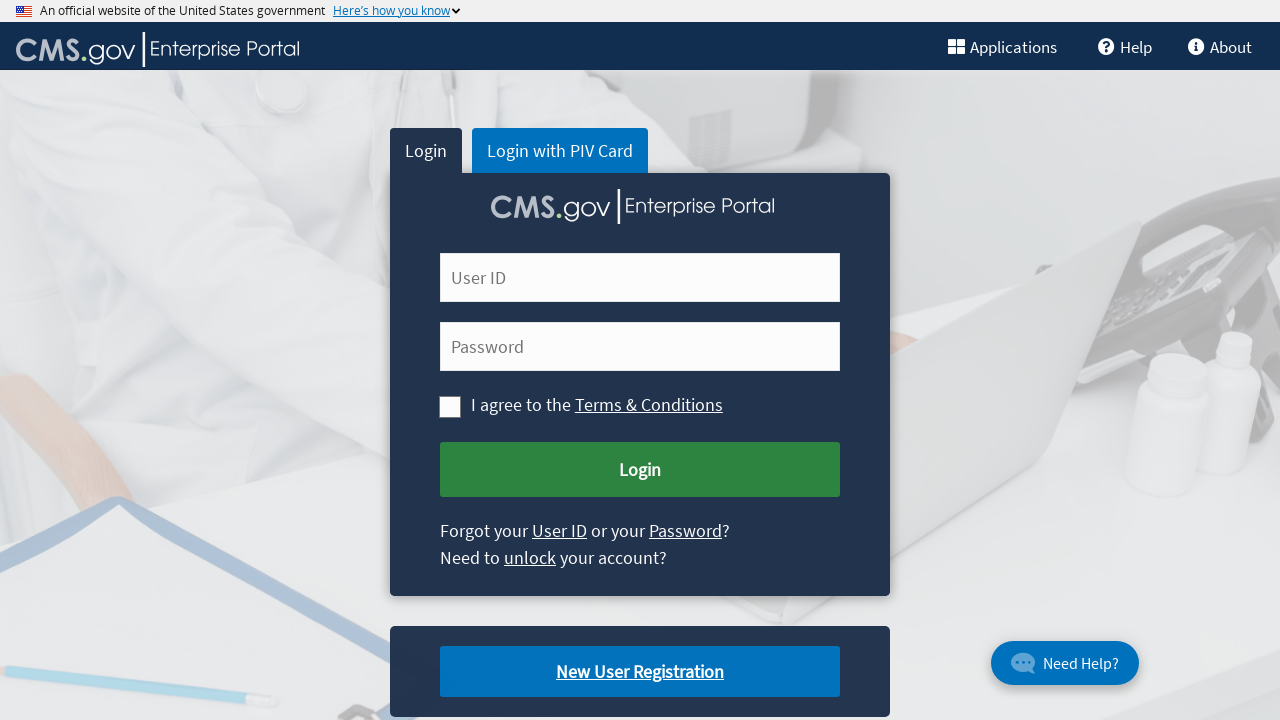

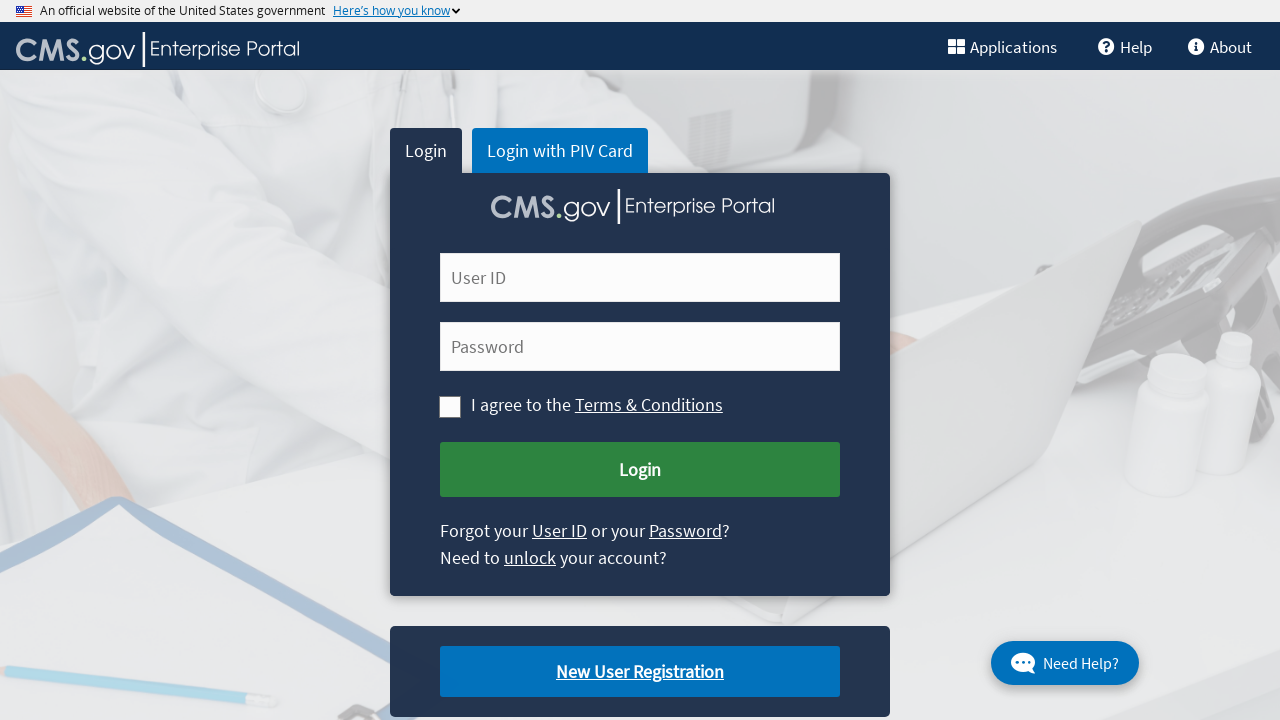